Tests dynamic loading where content is rendered after loading - clicks a start button and waits for content to appear

Starting URL: http://the-internet.herokuapp.com/dynamic_loading/2

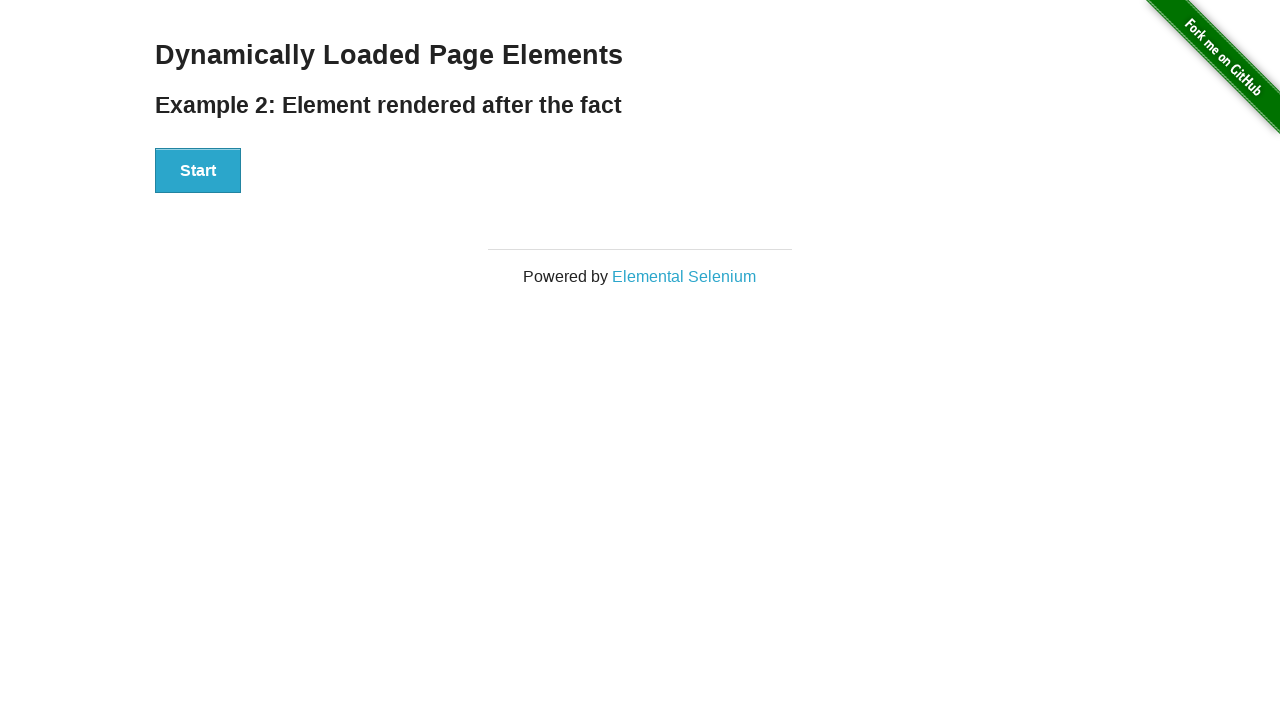

Clicked the start button to initiate dynamic loading at (198, 171) on #start button
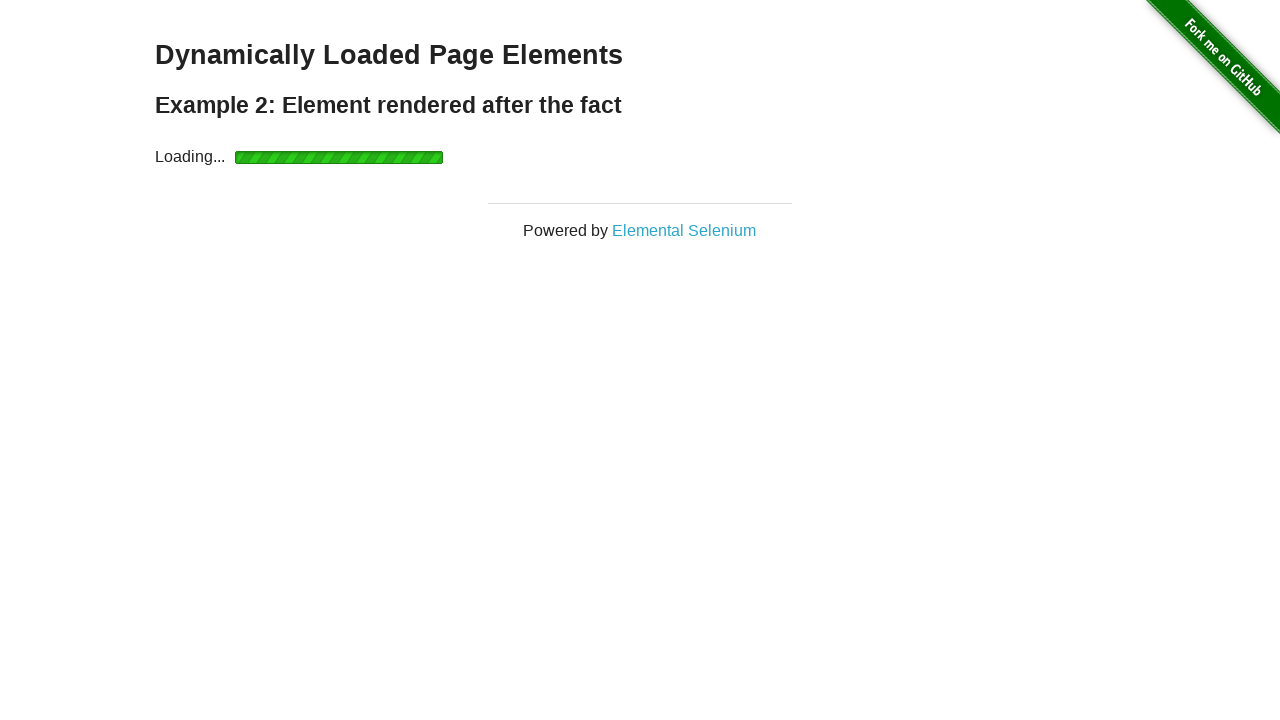

Waited for finish element to appear (dynamic content loaded)
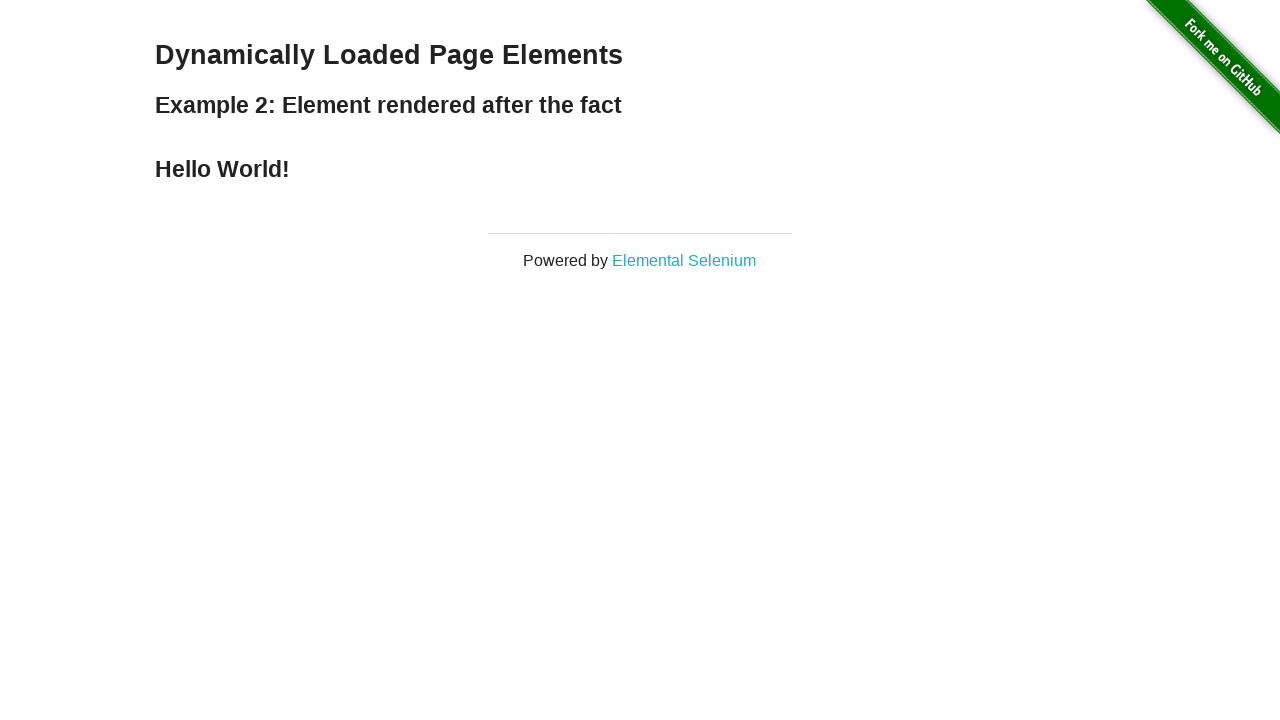

Verified that finish element contains 'Hello World!' text
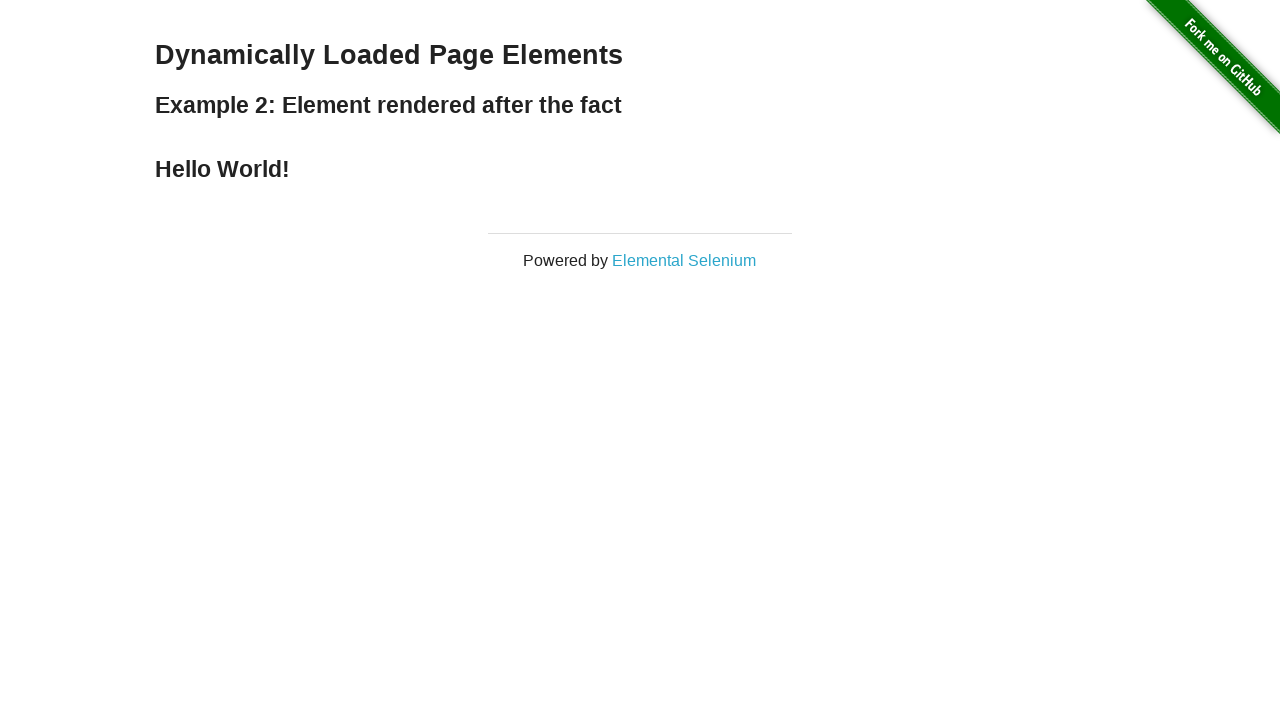

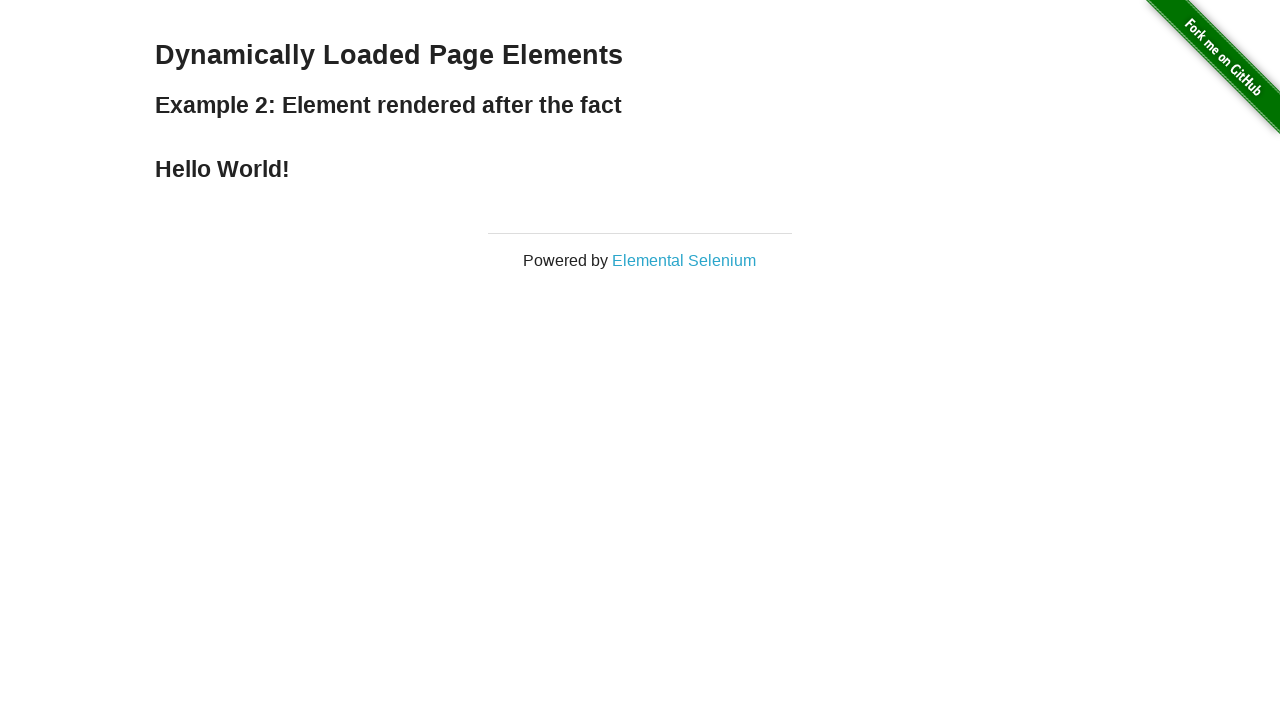